Tests adding todo items to a todo list by filling the input field and pressing Enter, verifying items appear in the list.

Starting URL: https://demo.playwright.dev/todomvc

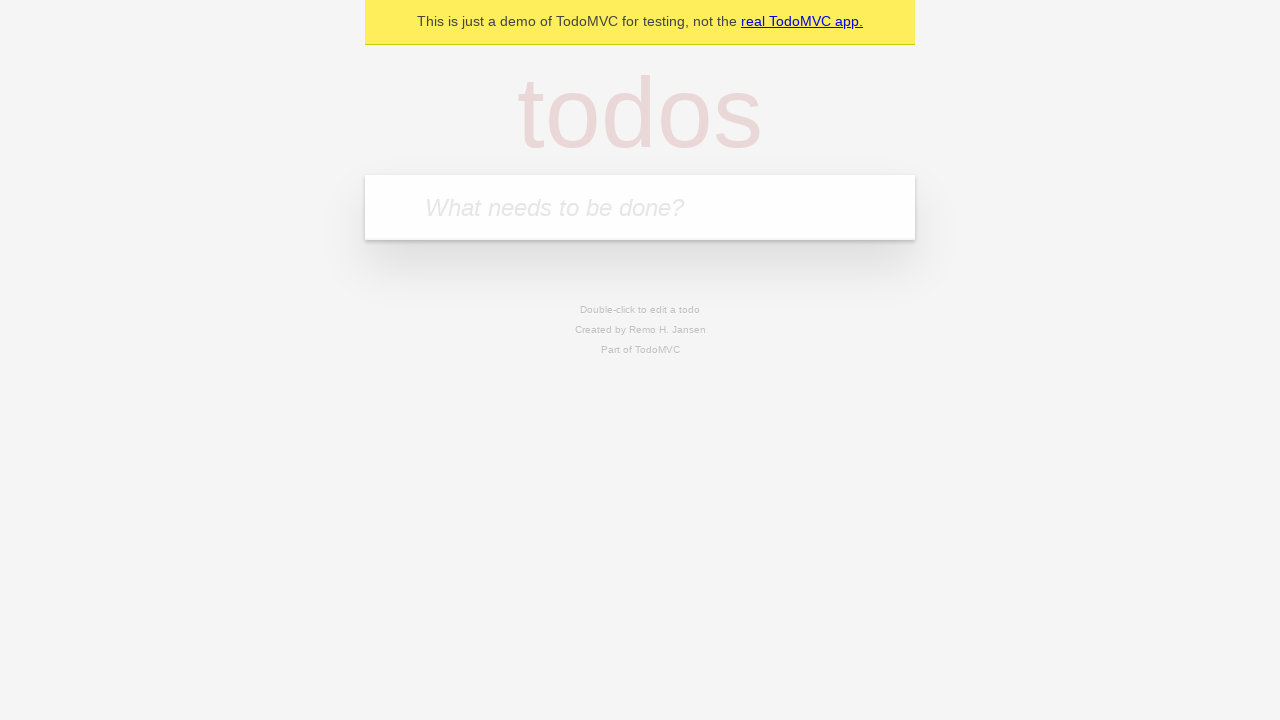

Filled todo input field with 'buy some cheese' on internal:attr=[placeholder="What needs to be done?"i]
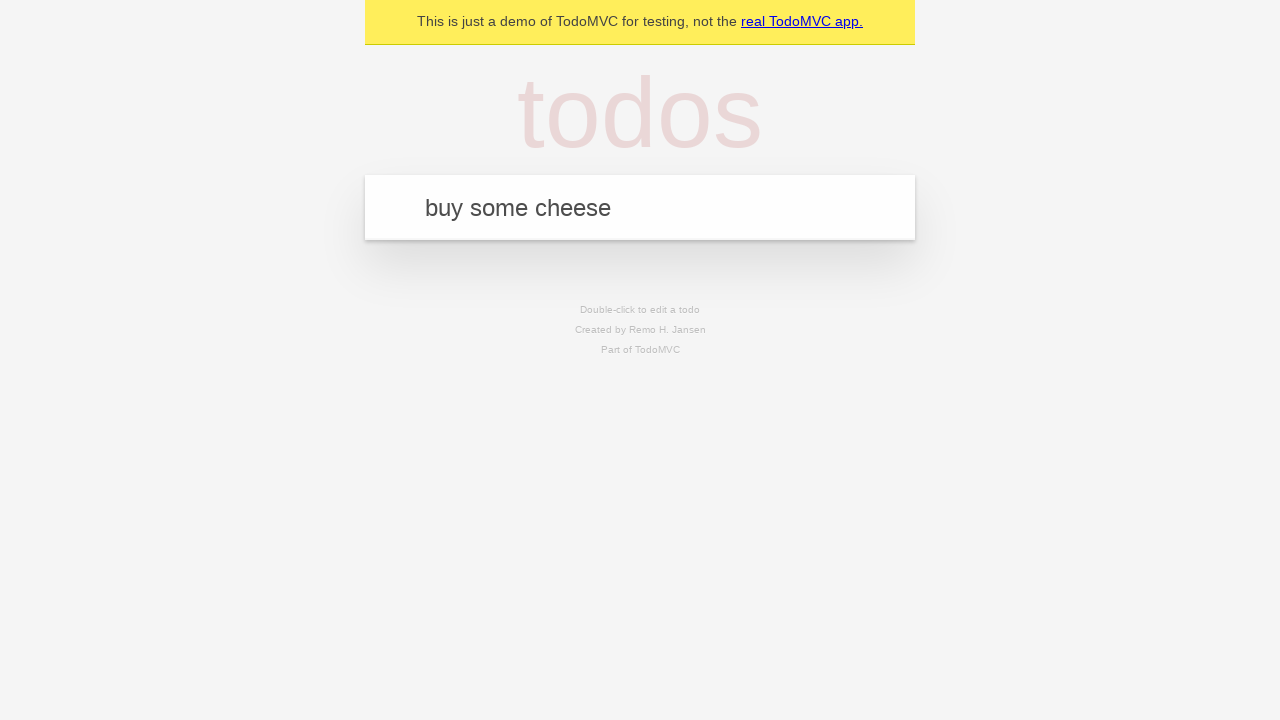

Pressed Enter to add first todo item on internal:attr=[placeholder="What needs to be done?"i]
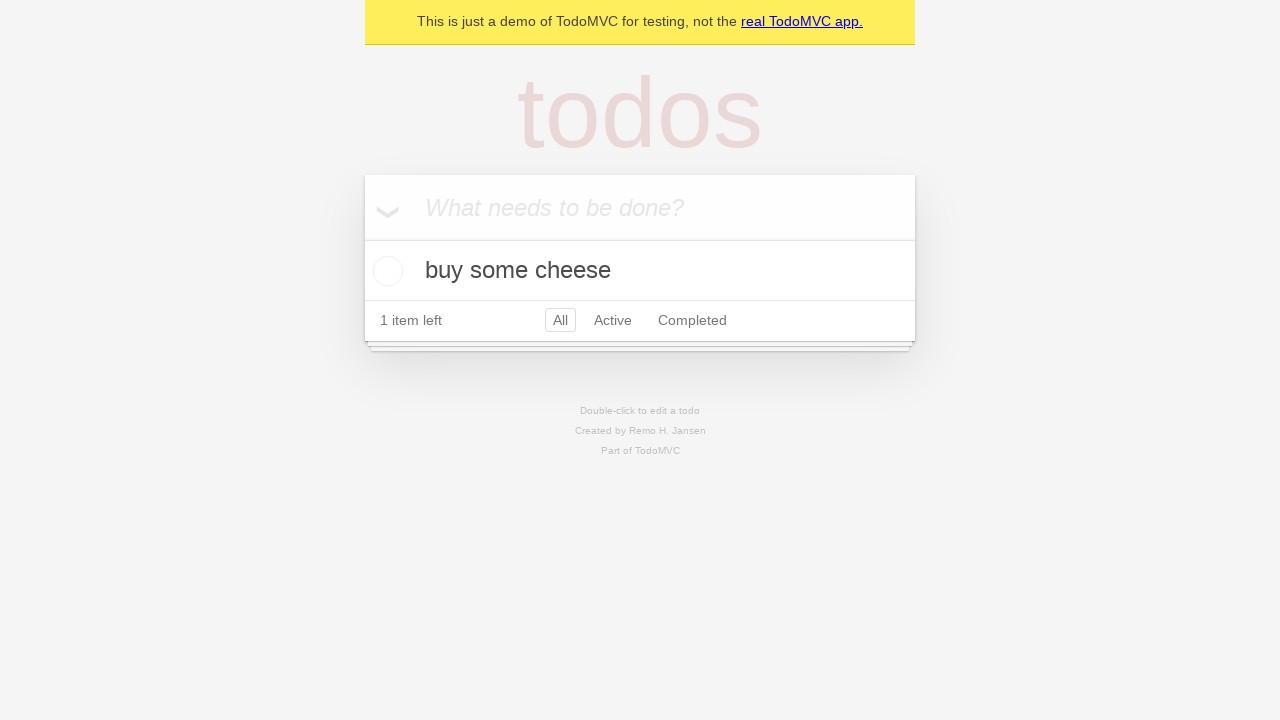

First todo item appeared in the list
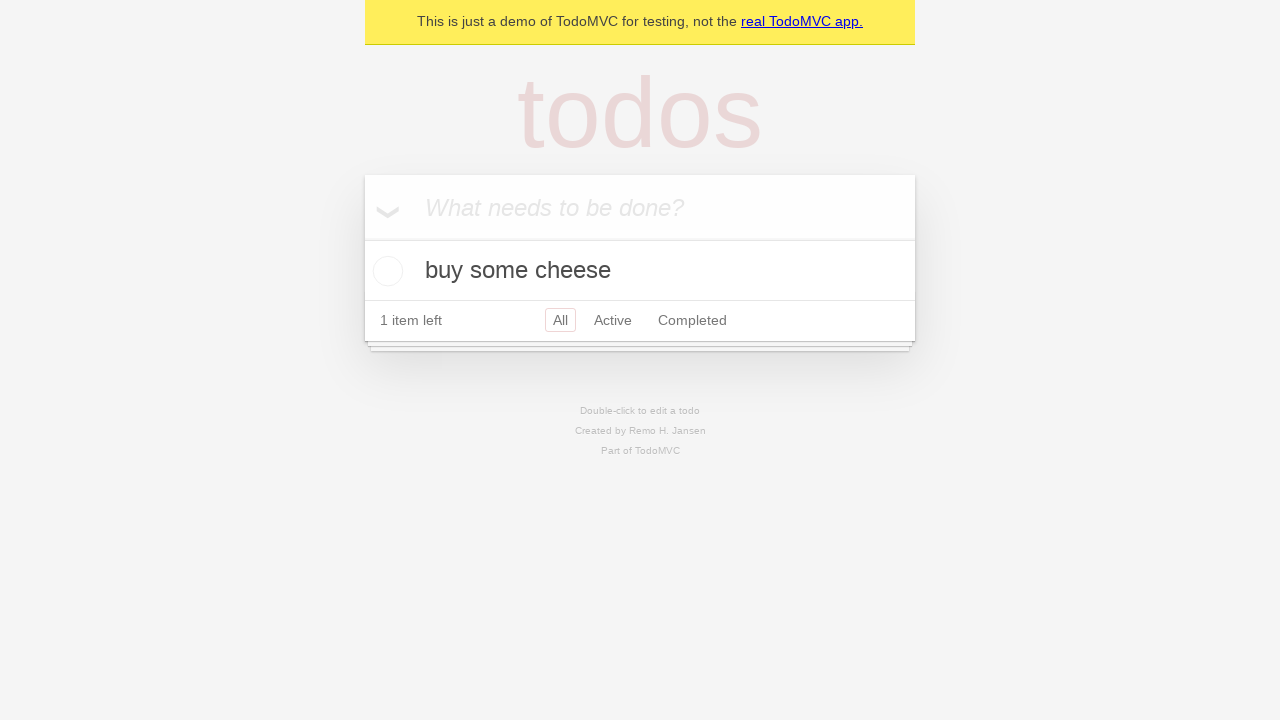

Filled todo input field with 'feed the cat' on internal:attr=[placeholder="What needs to be done?"i]
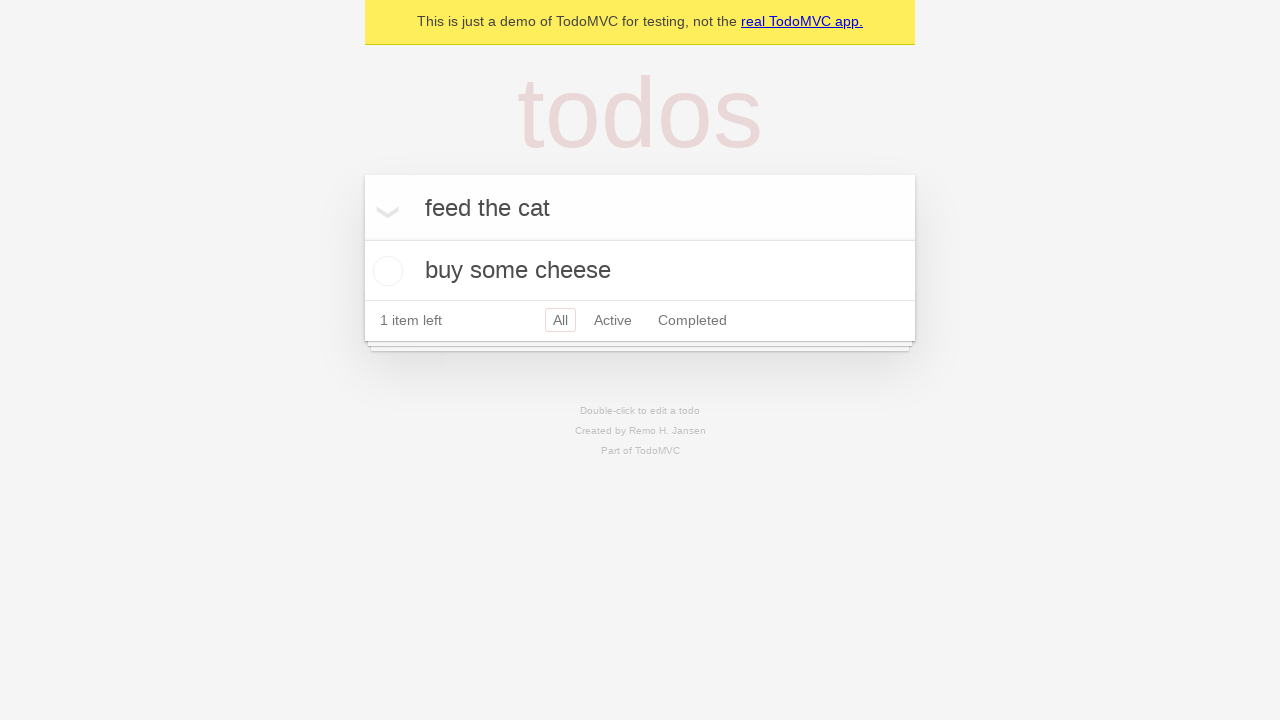

Pressed Enter to add second todo item on internal:attr=[placeholder="What needs to be done?"i]
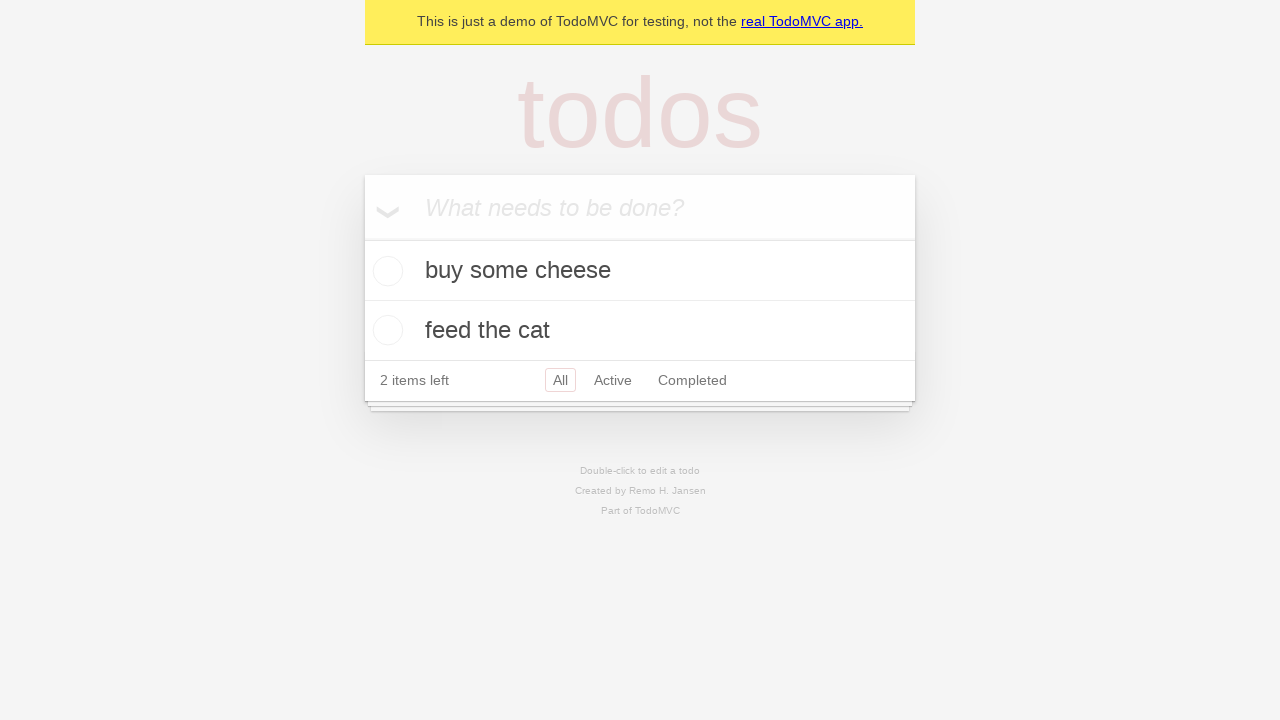

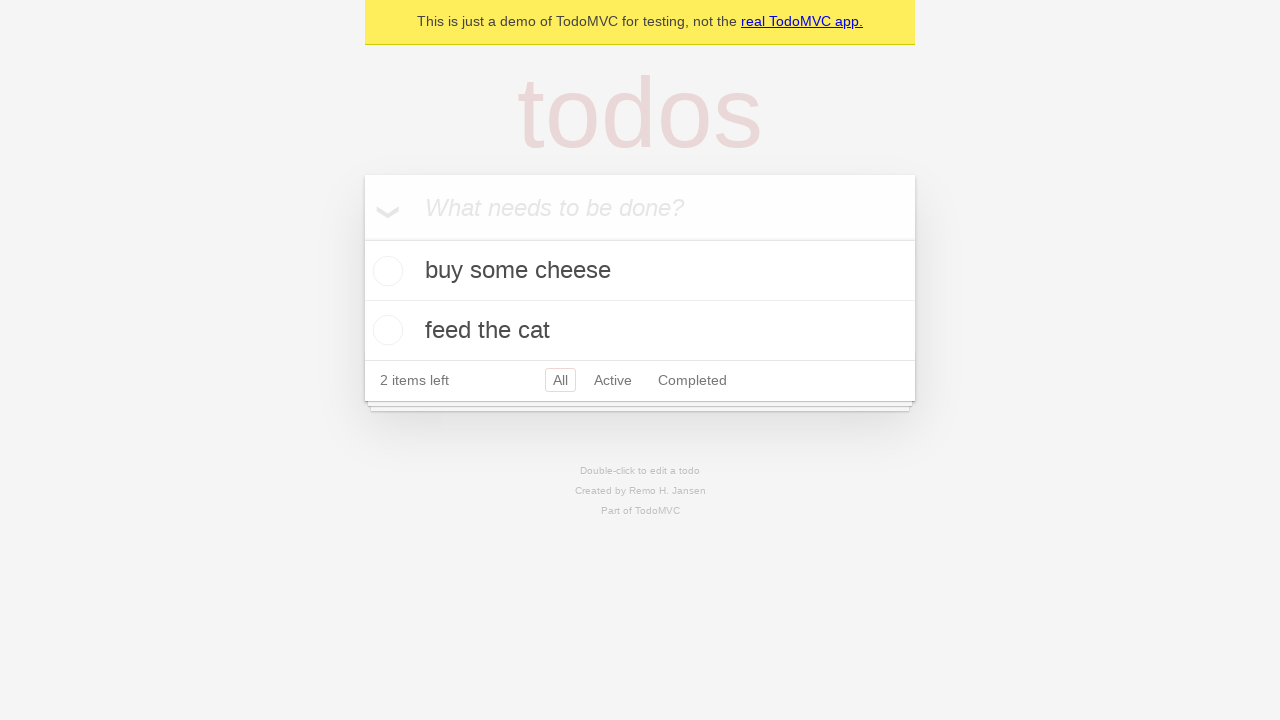